Clicks on the "Forgot Password" link on the OrangeHRM login page

Starting URL: https://opensource-demo.orangehrmlive.com/web/index.php/auth/login

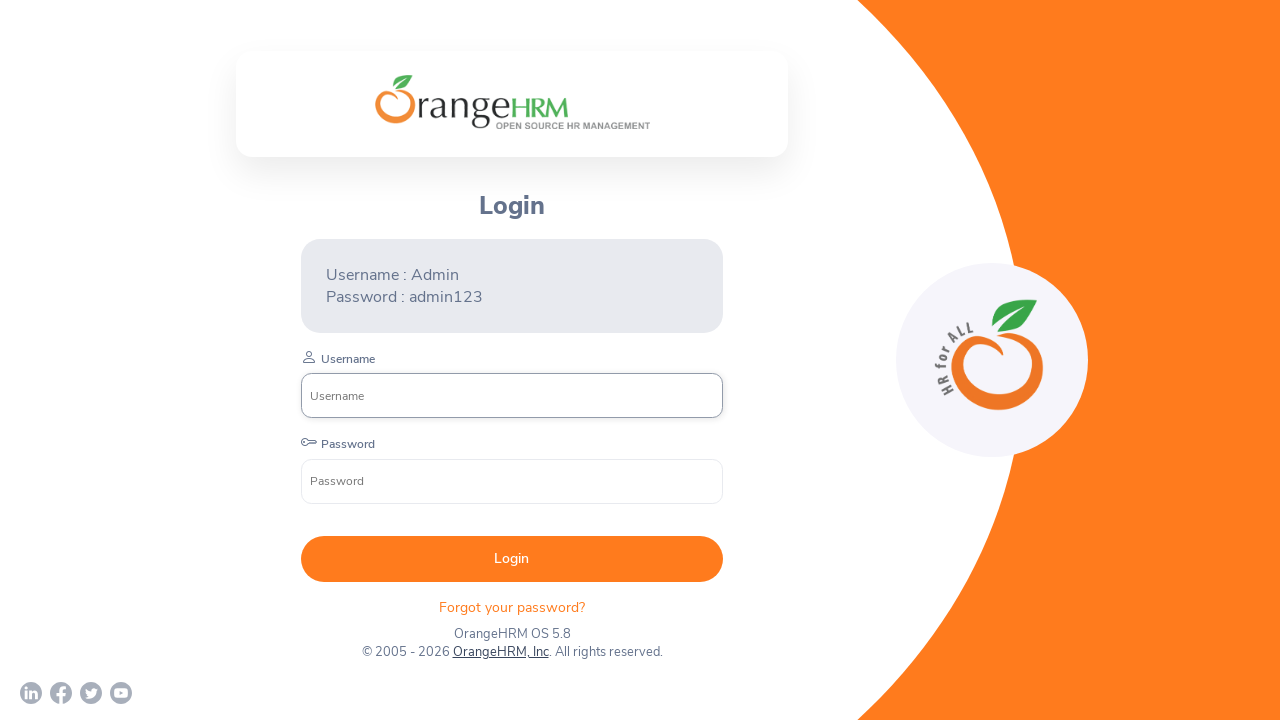

Navigated to OrangeHRM login page
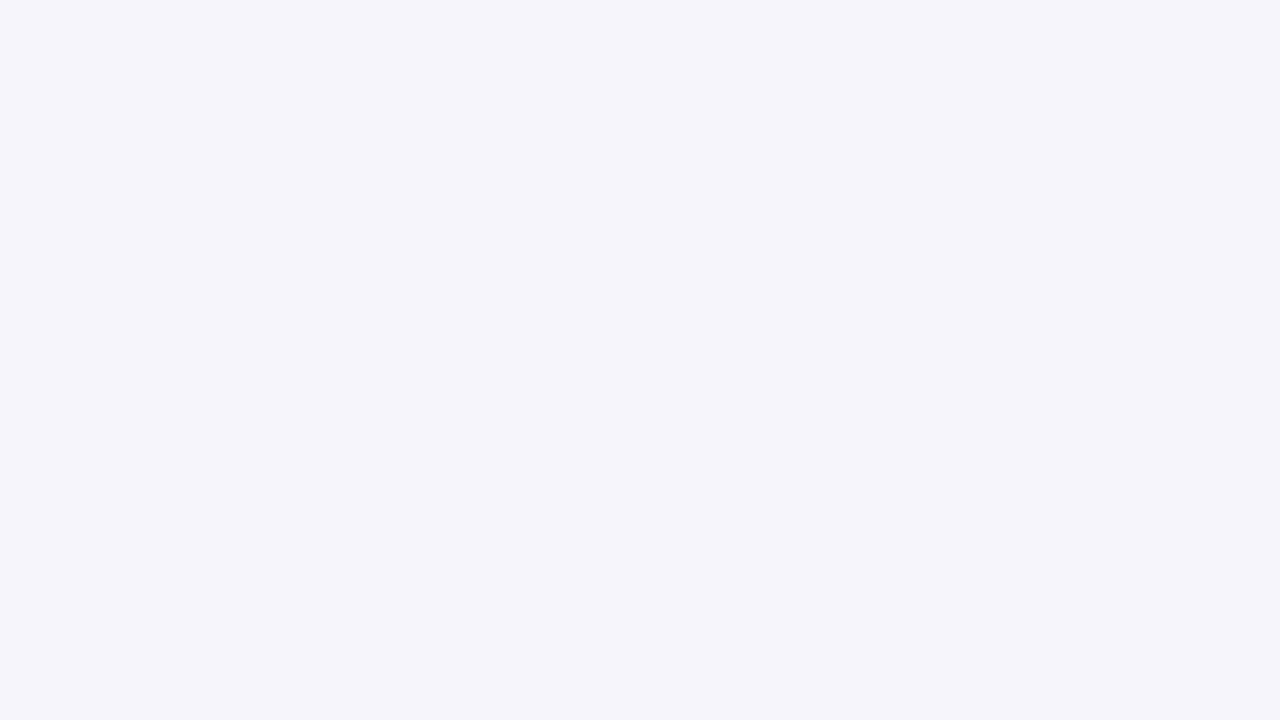

Clicked on the 'Forgot Password' link at (512, 608) on xpath=//p[@class='oxd-text oxd-text--p orangehrm-login-forgot-header']
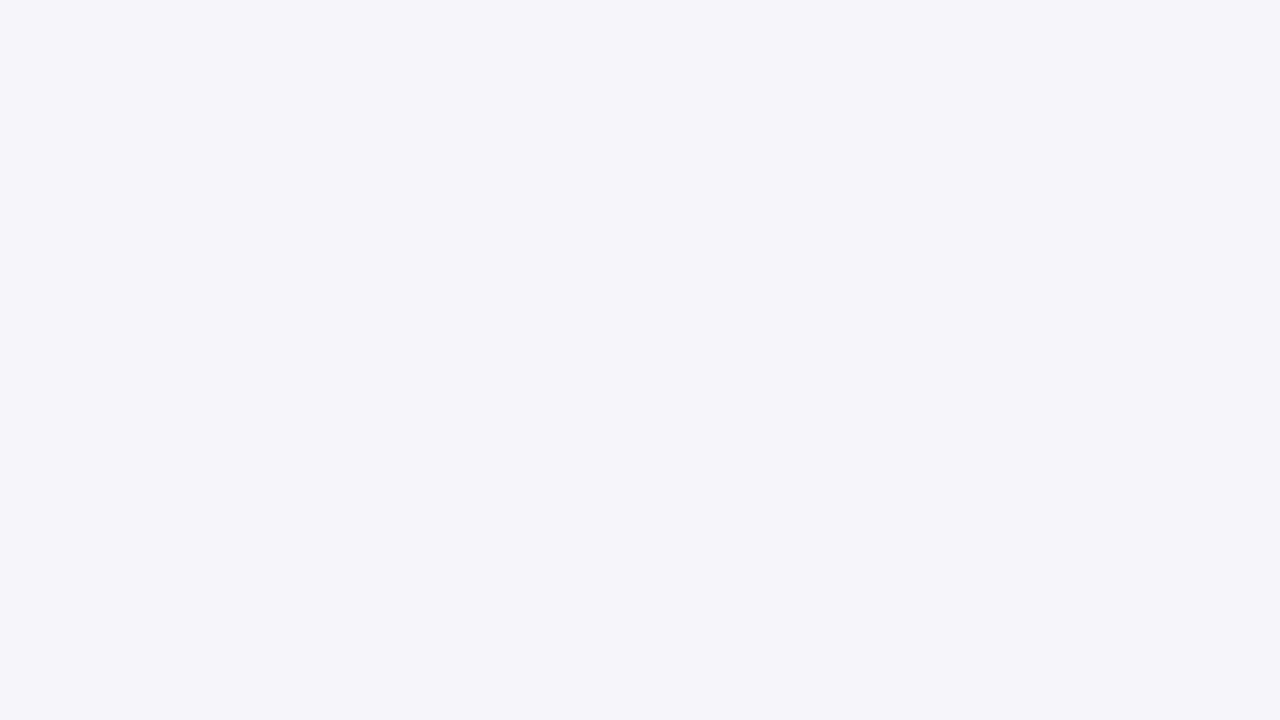

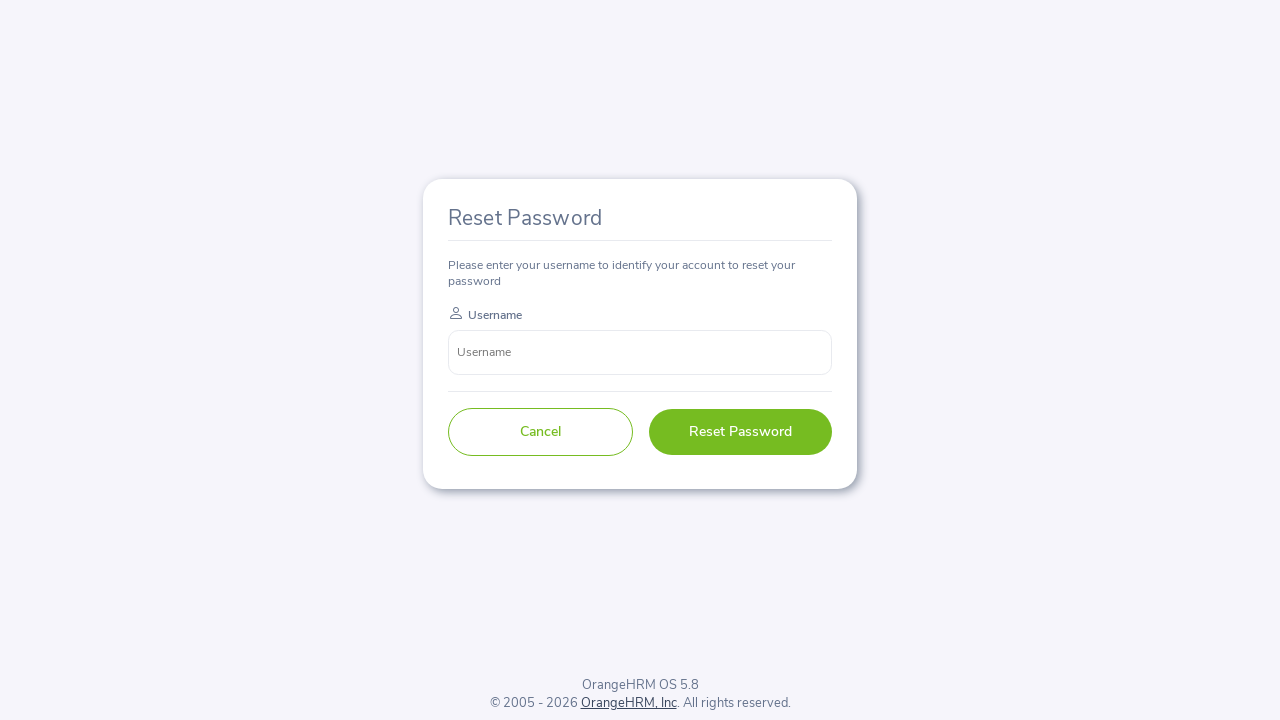